Navigates to a practice automation page and interacts with a table containing names to verify the table structure and content are properly displayed

Starting URL: https://www.rahulshettyacademy.com/AutomationPractice/

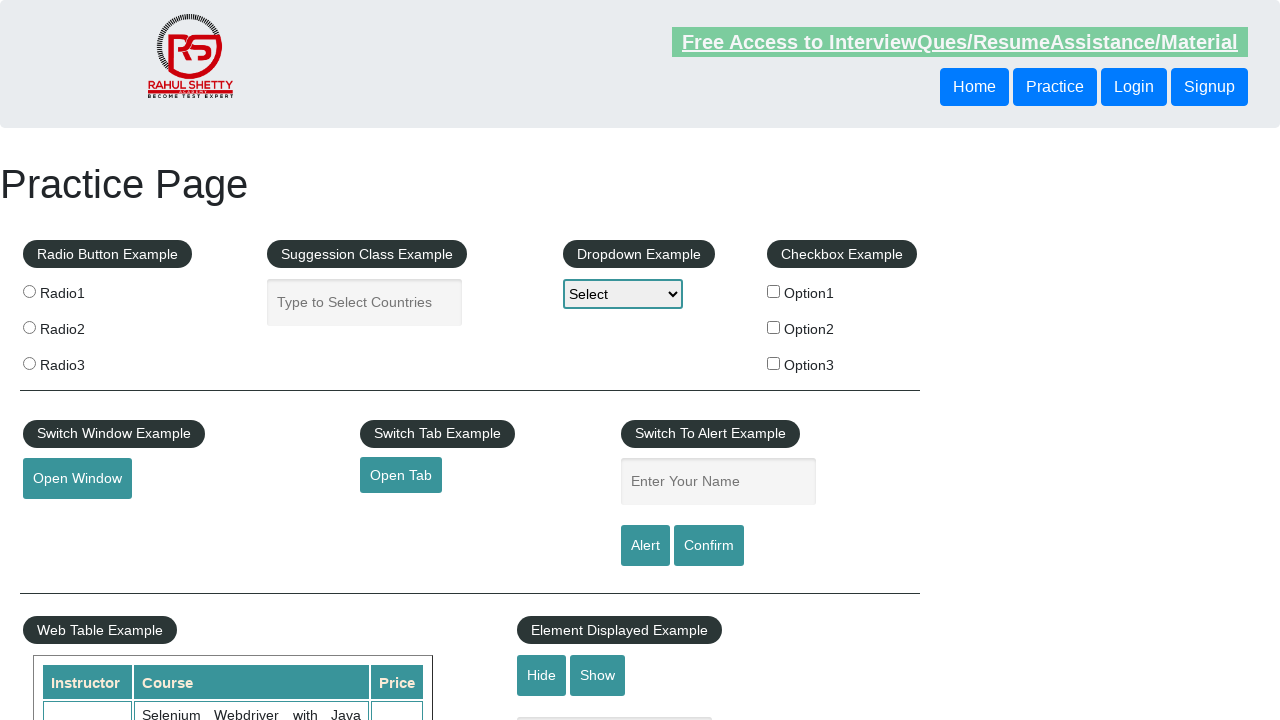

Waited for table with class 'tableFixHead' to load
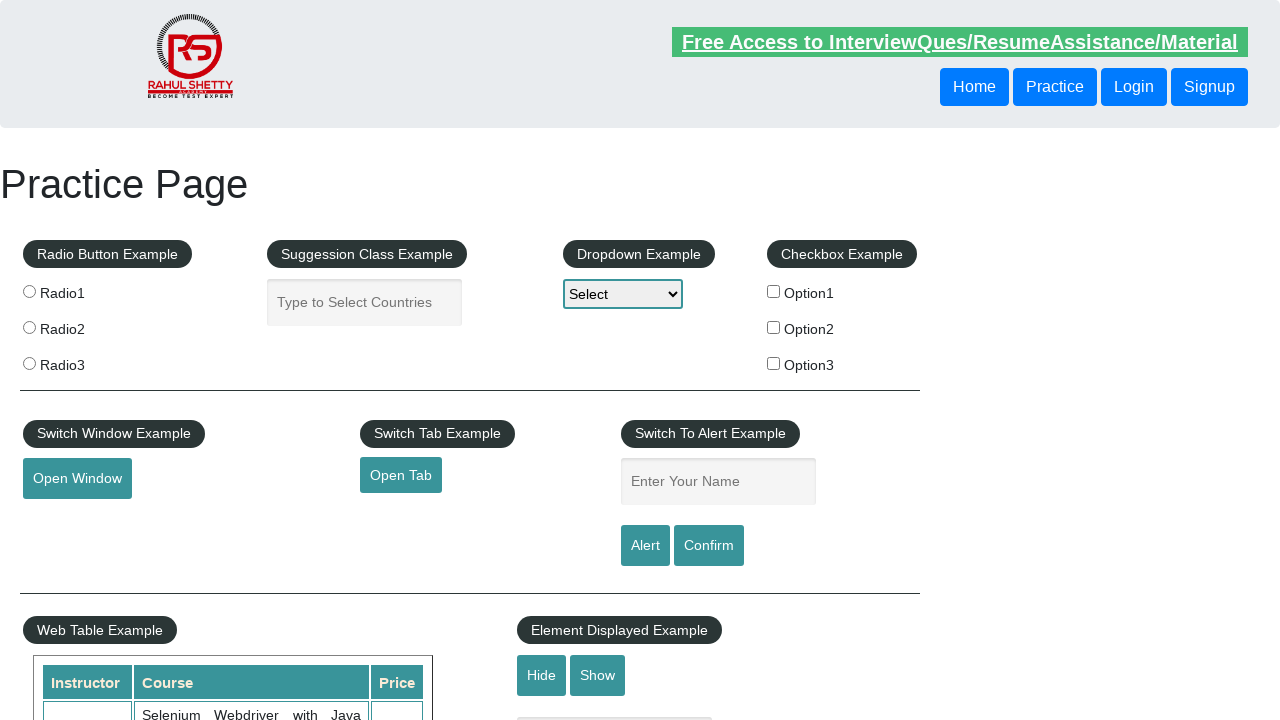

Located all name cells in the first column of the table
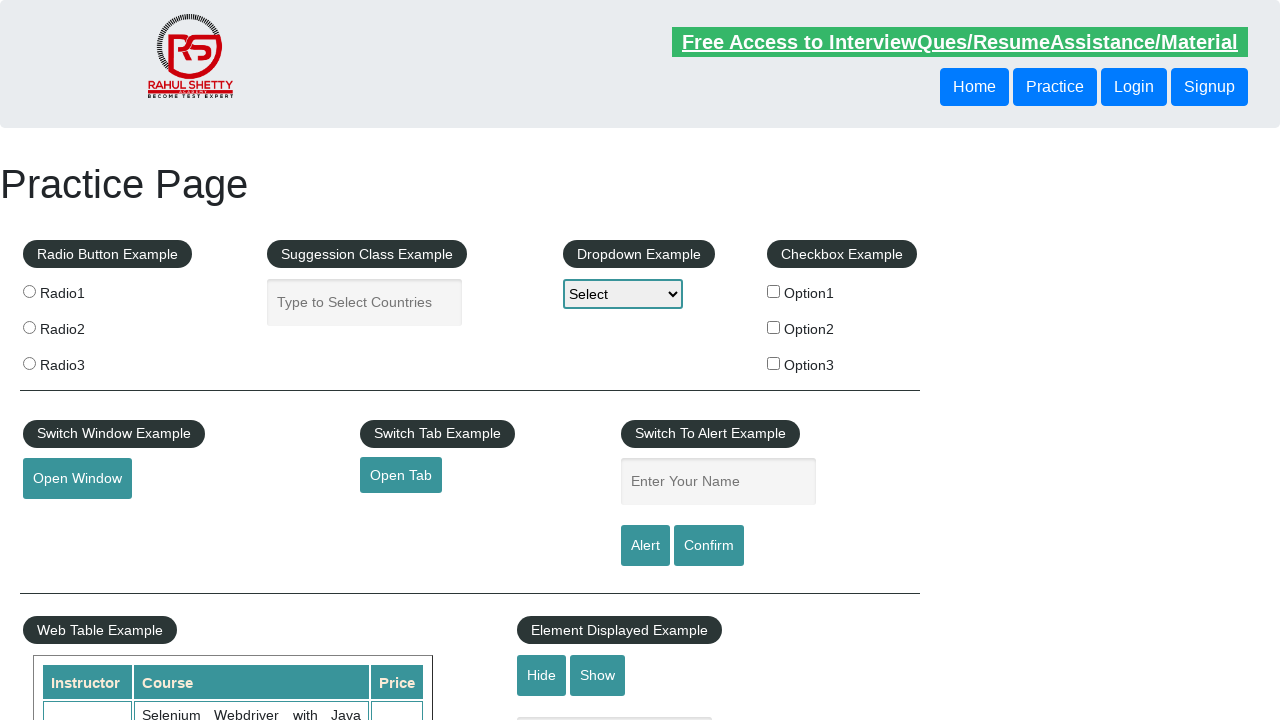

Waited for the first name element to be available
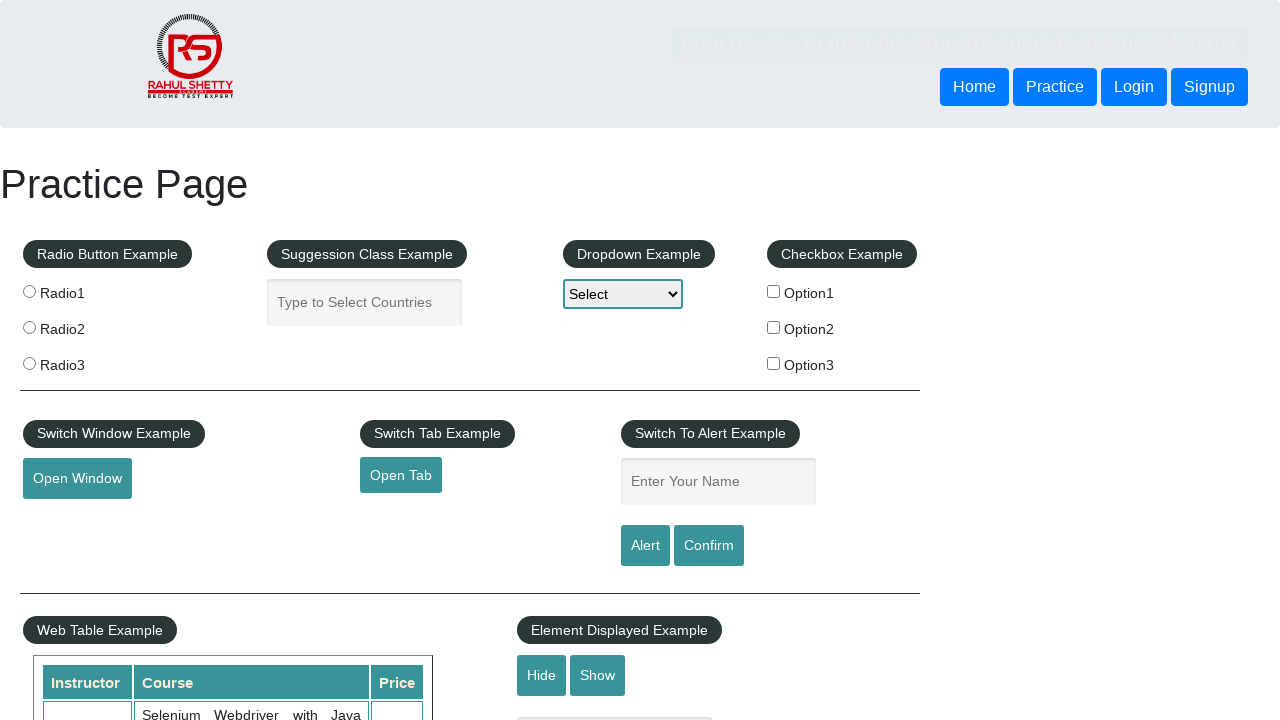

Counted 9 name elements in the table
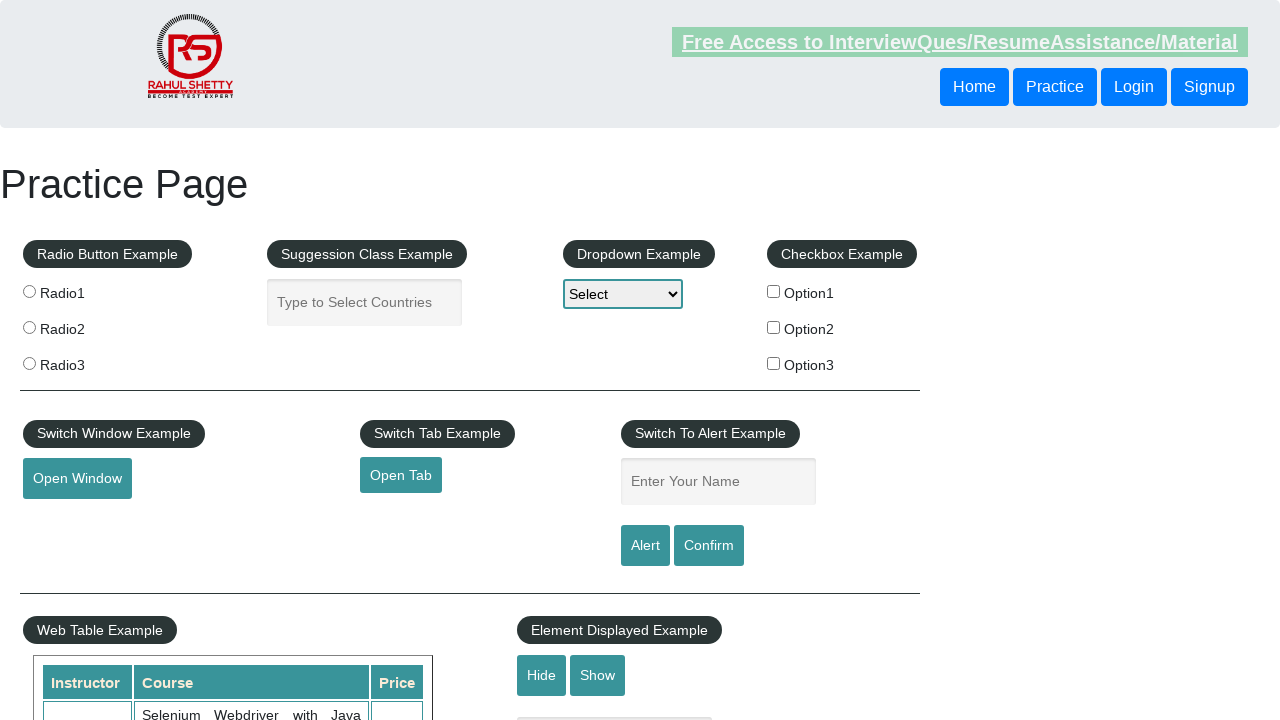

Verified that names exist in the table (assertion passed)
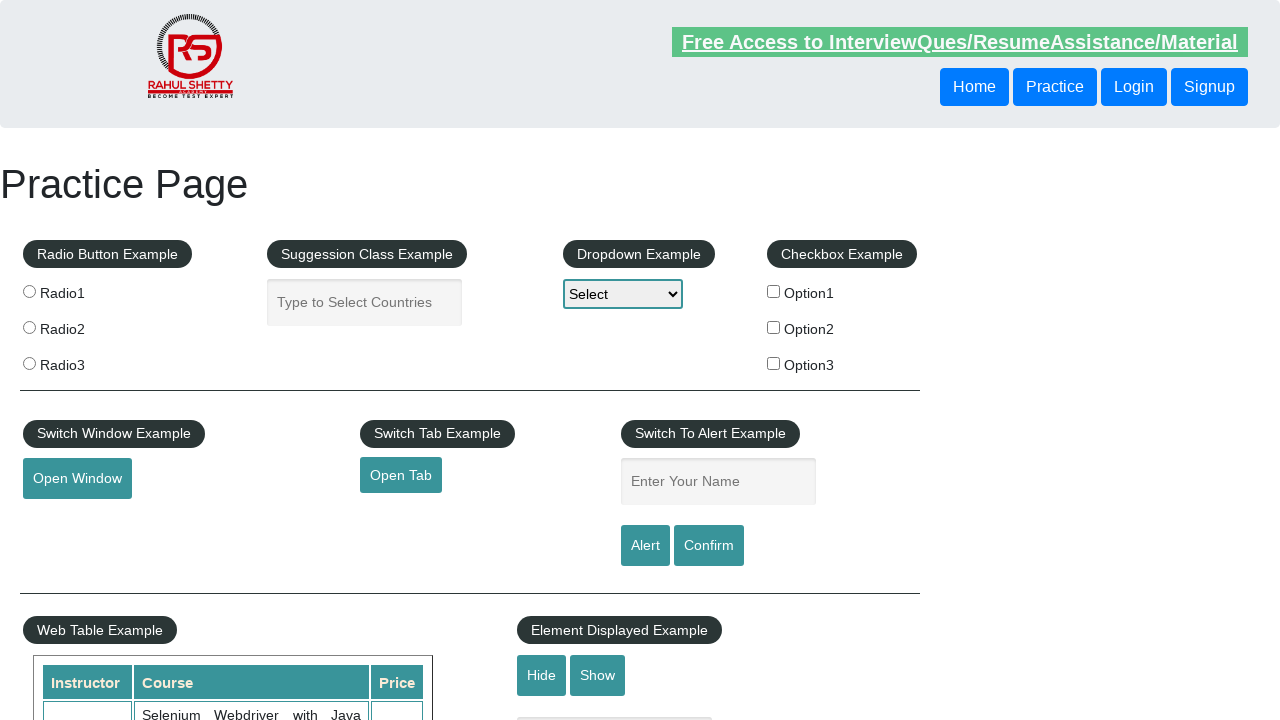

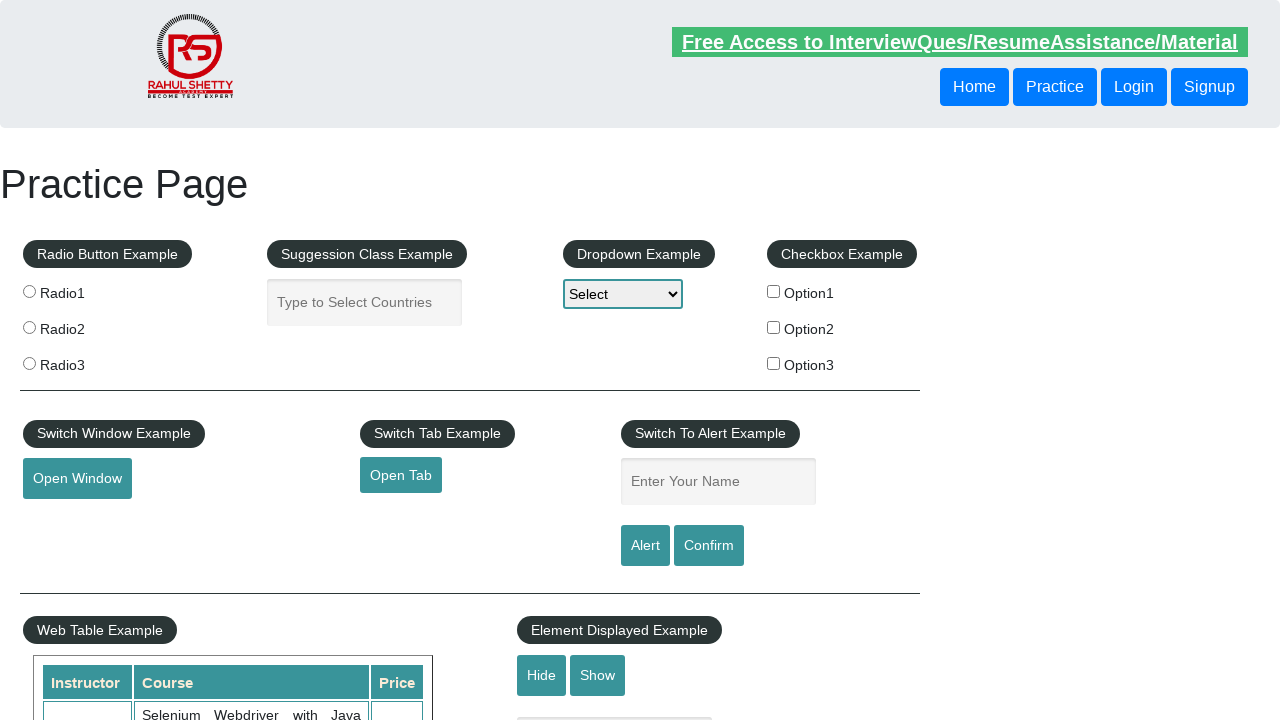